Tests browser navigation functionality by clicking the "Forgot Password" link, then using back, forward, and refresh browser actions on the OrangeHRM demo site.

Starting URL: https://opensource-demo.orangehrmlive.com/

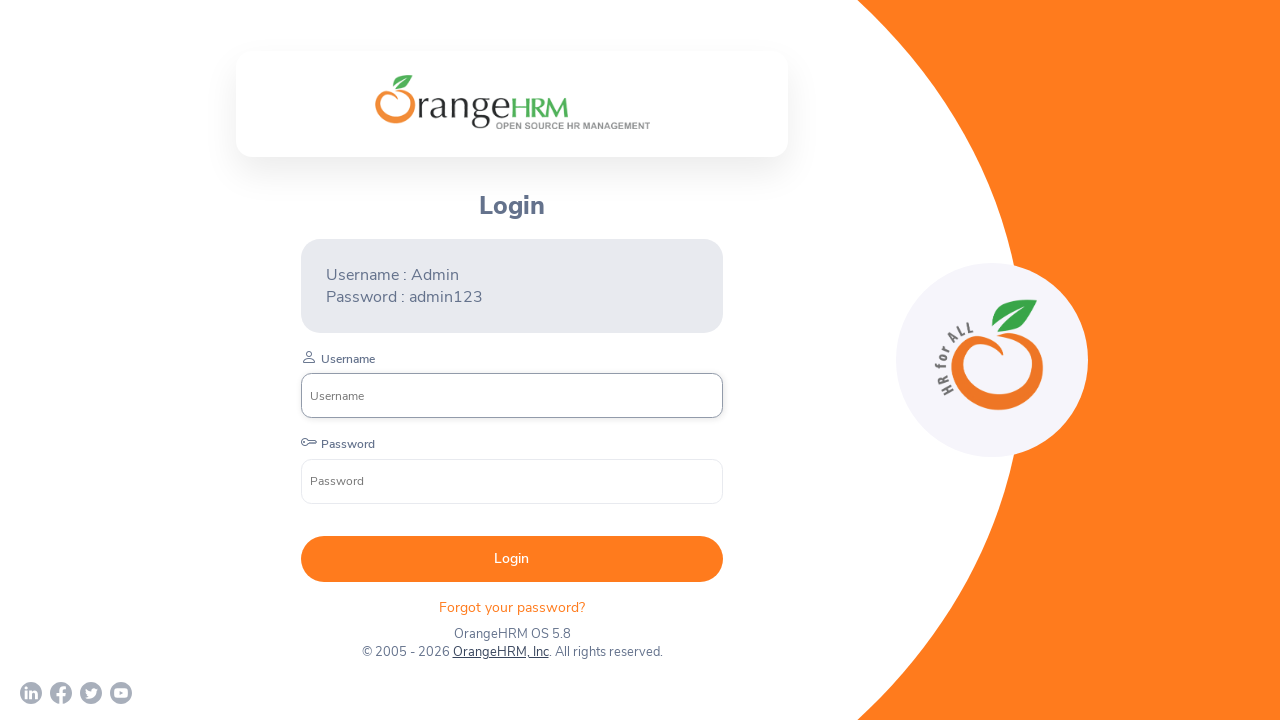

Waited for OrangeHRM login page to load (networkidle)
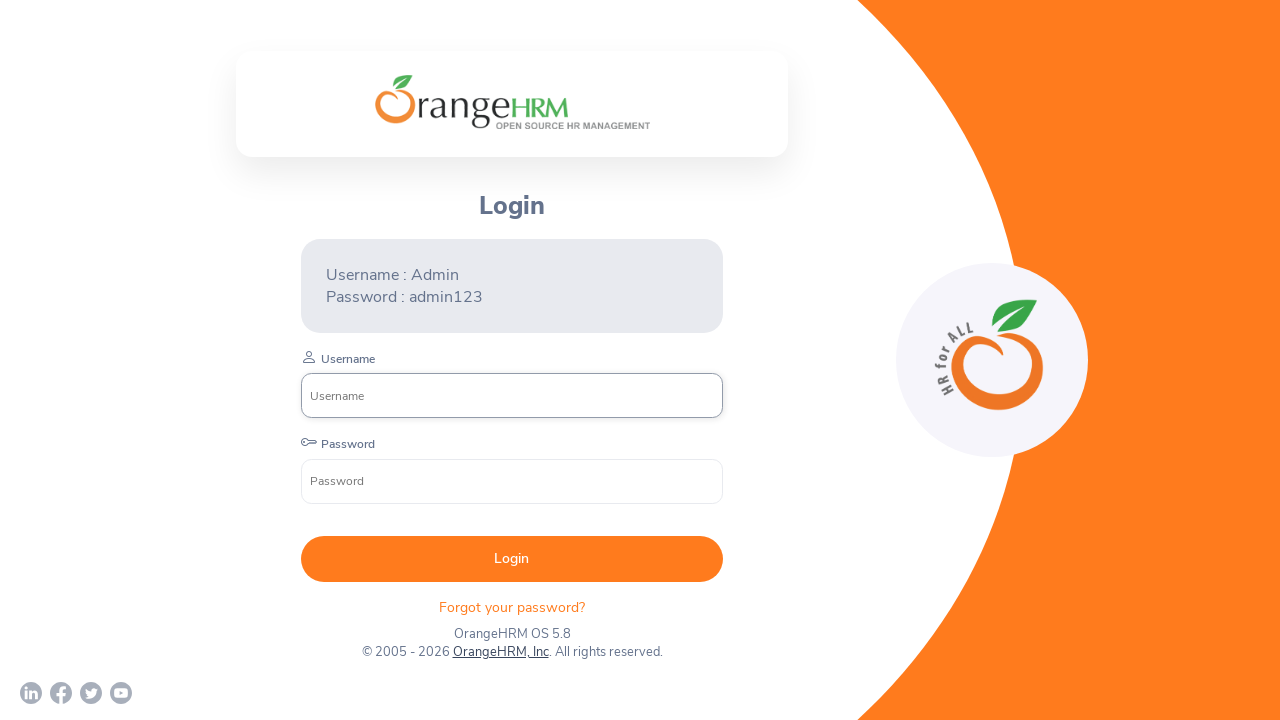

Clicked 'Forgot your password?' link at (512, 607) on .oxd-text.oxd-text--p.orangehrm-login-forgot-header
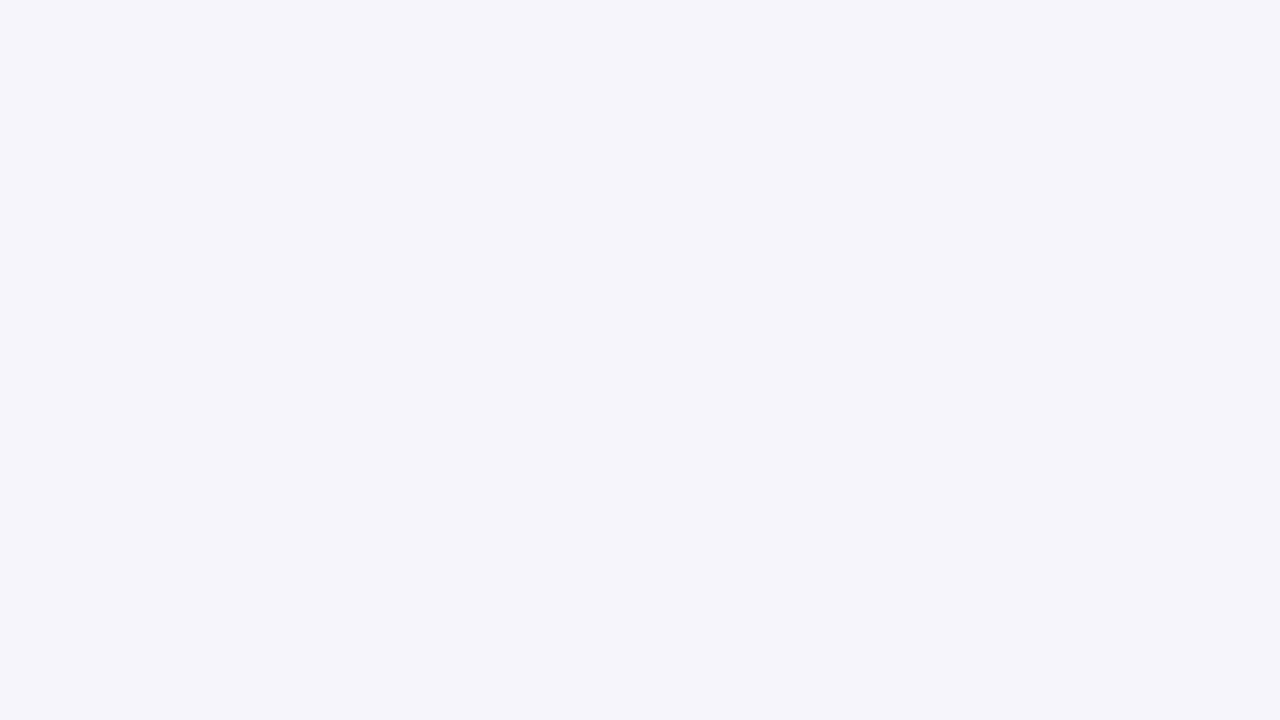

Waited for forgot password page to load (networkidle)
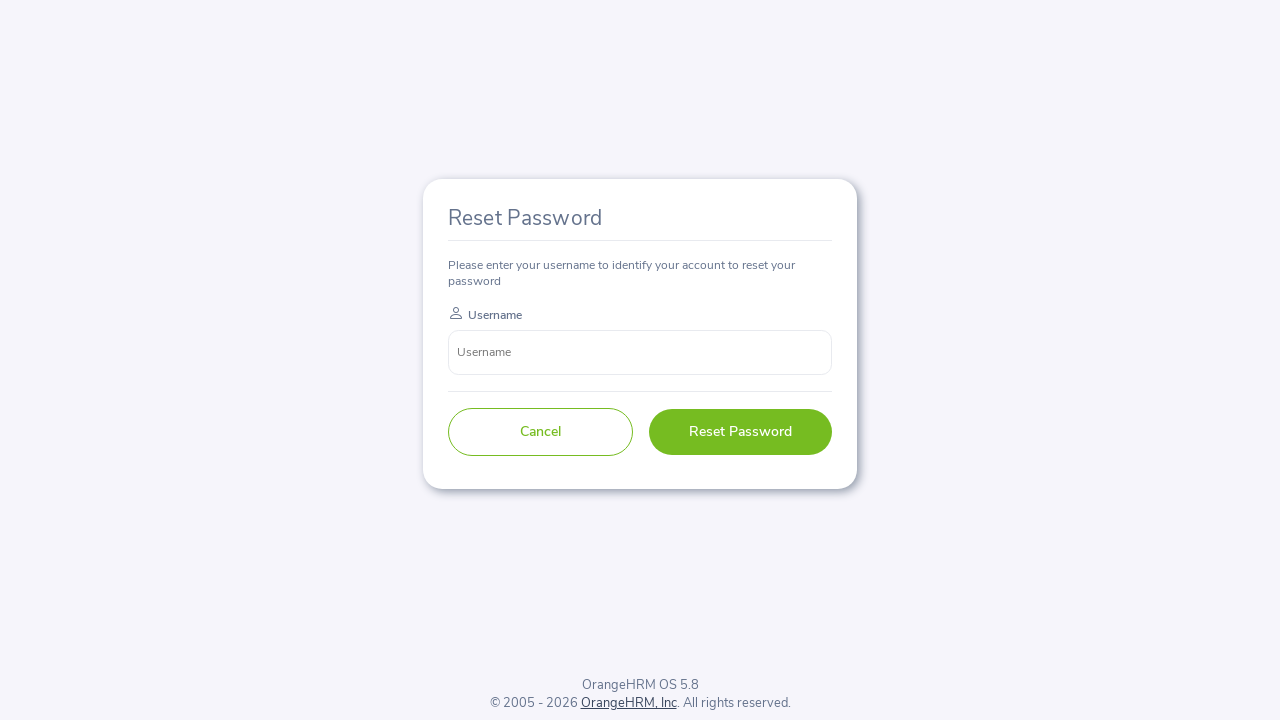

Navigated back to login page using browser back button
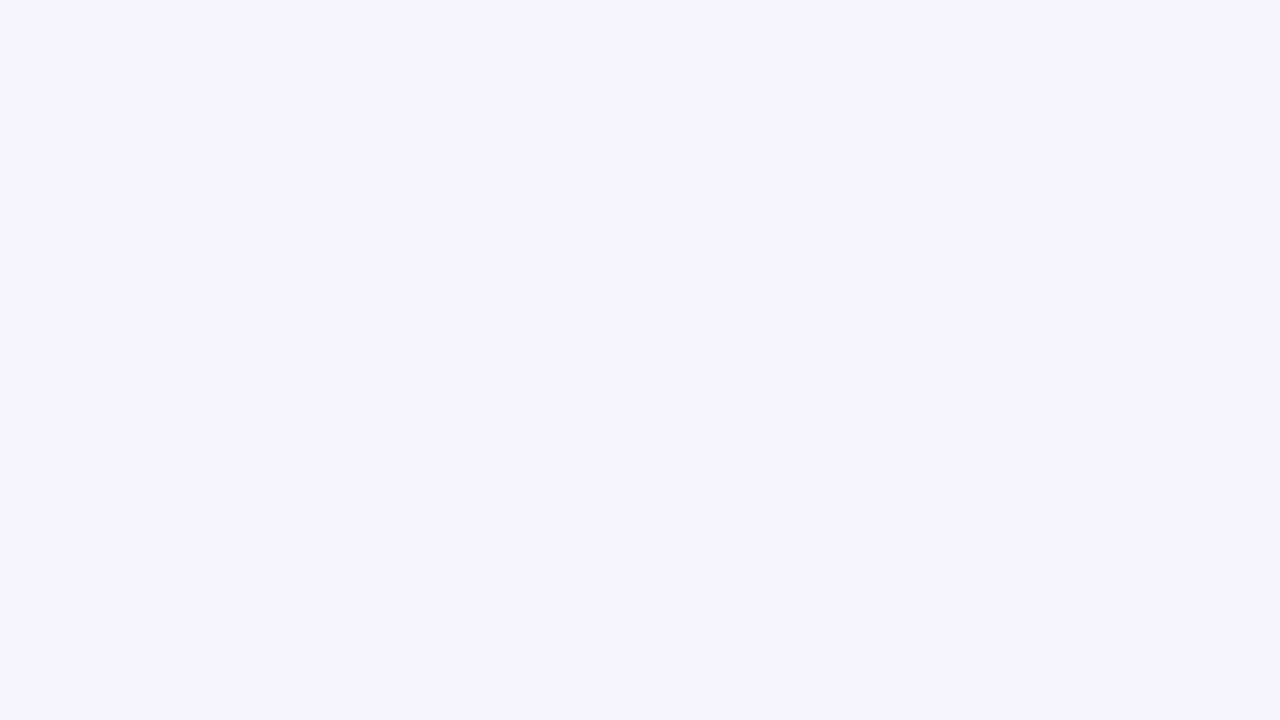

Waited for login page to load after back navigation (networkidle)
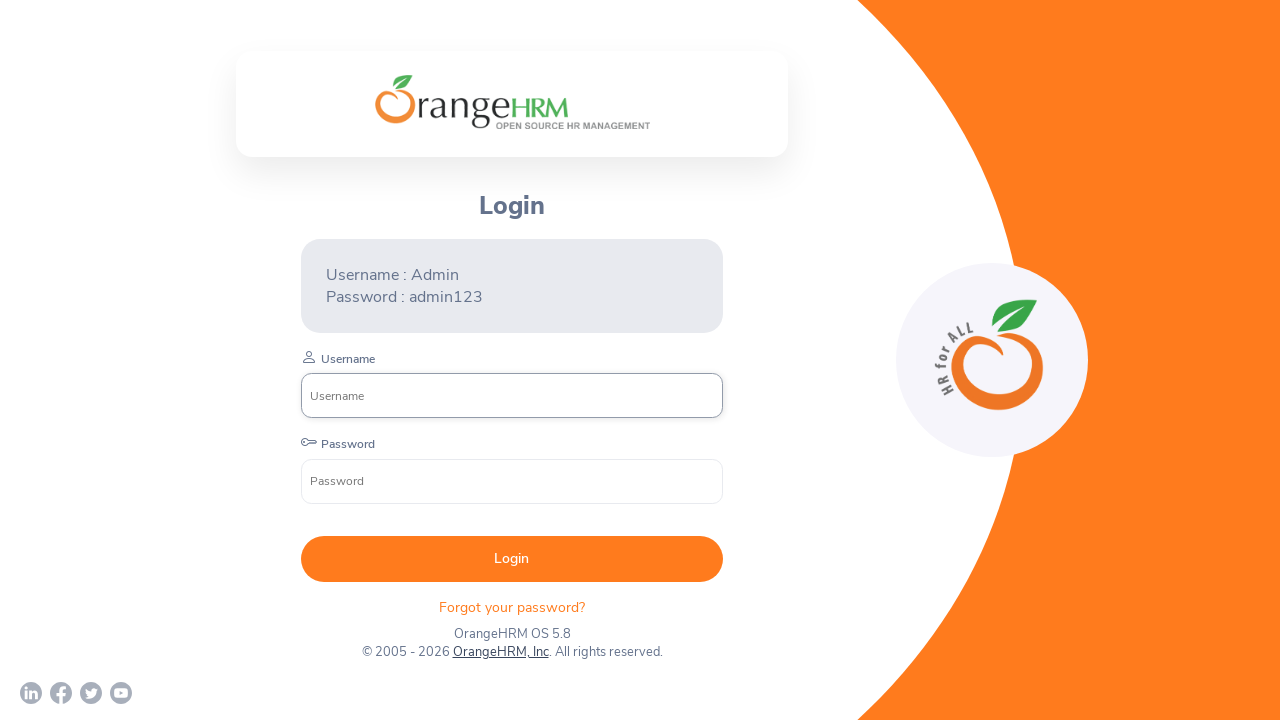

Navigated forward to forgot password page using browser forward button
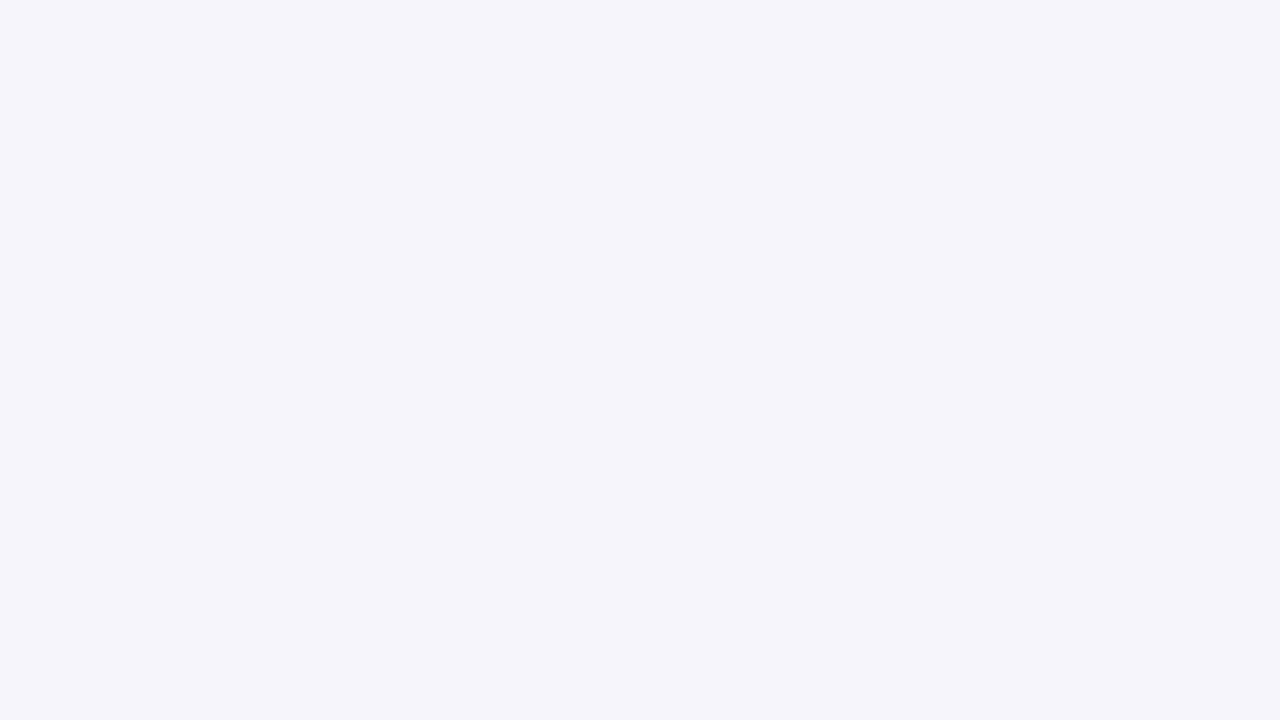

Waited for forgot password page to load after forward navigation (networkidle)
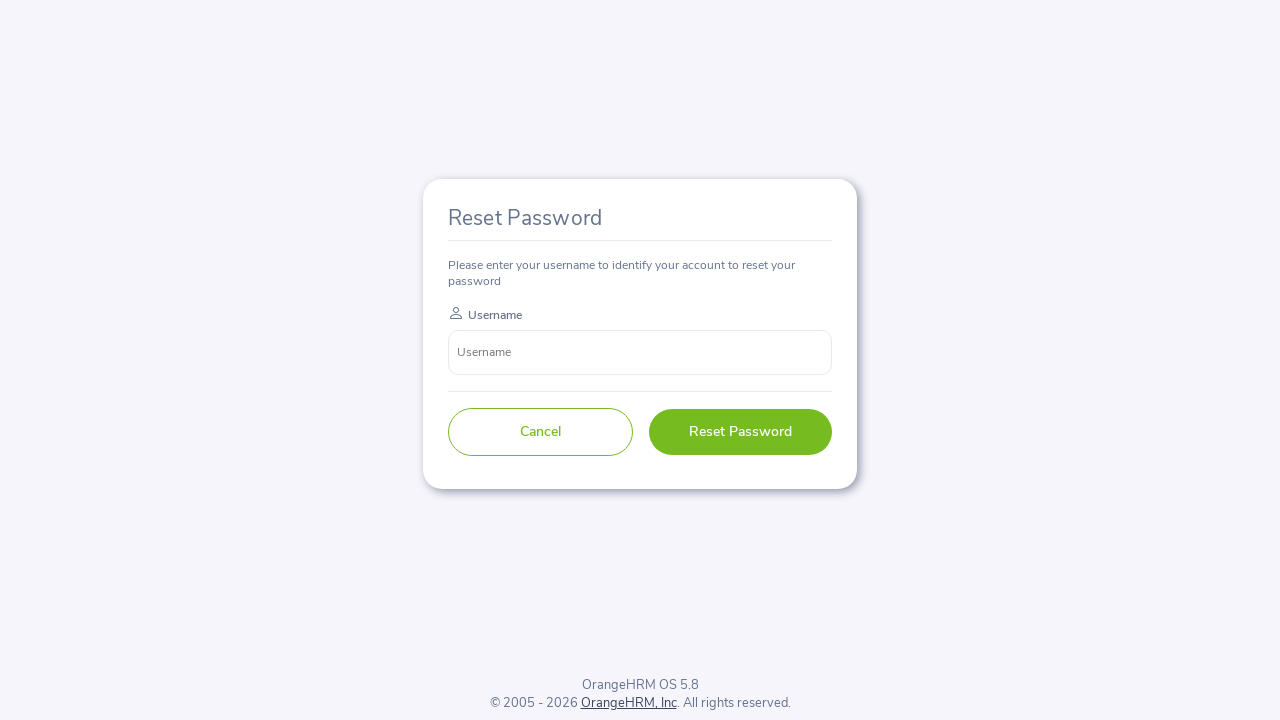

Refreshed the current page
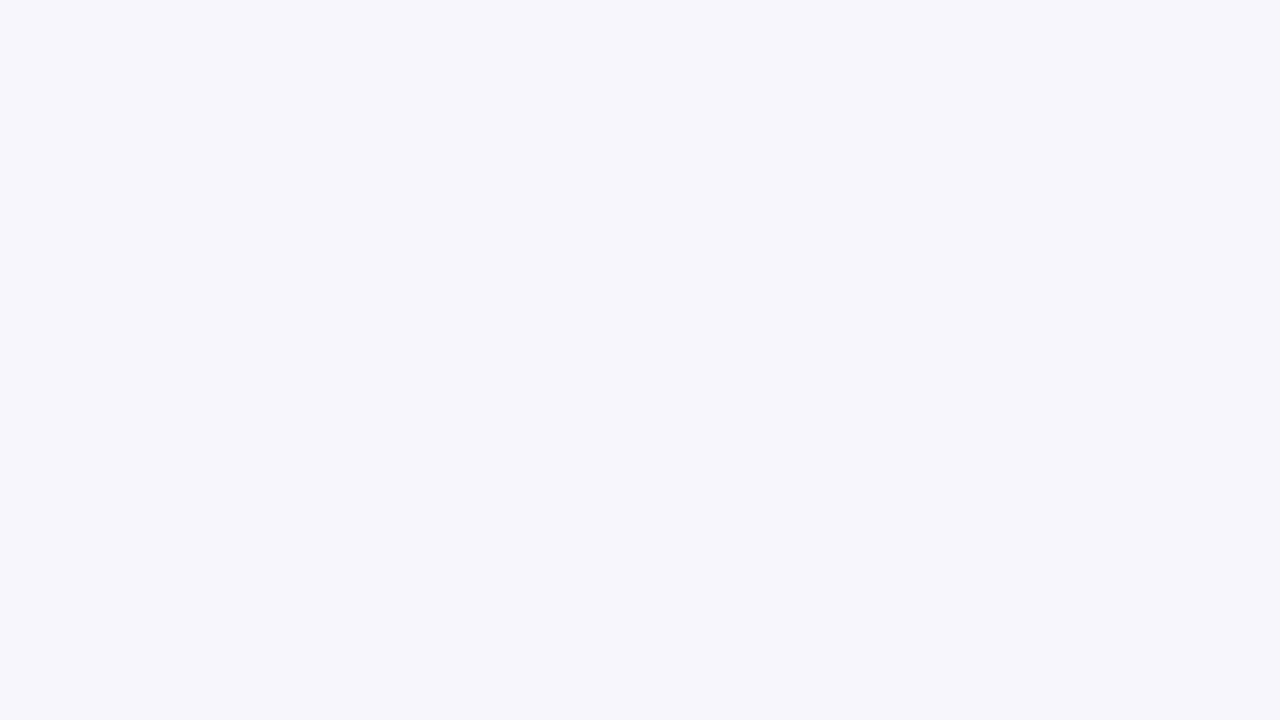

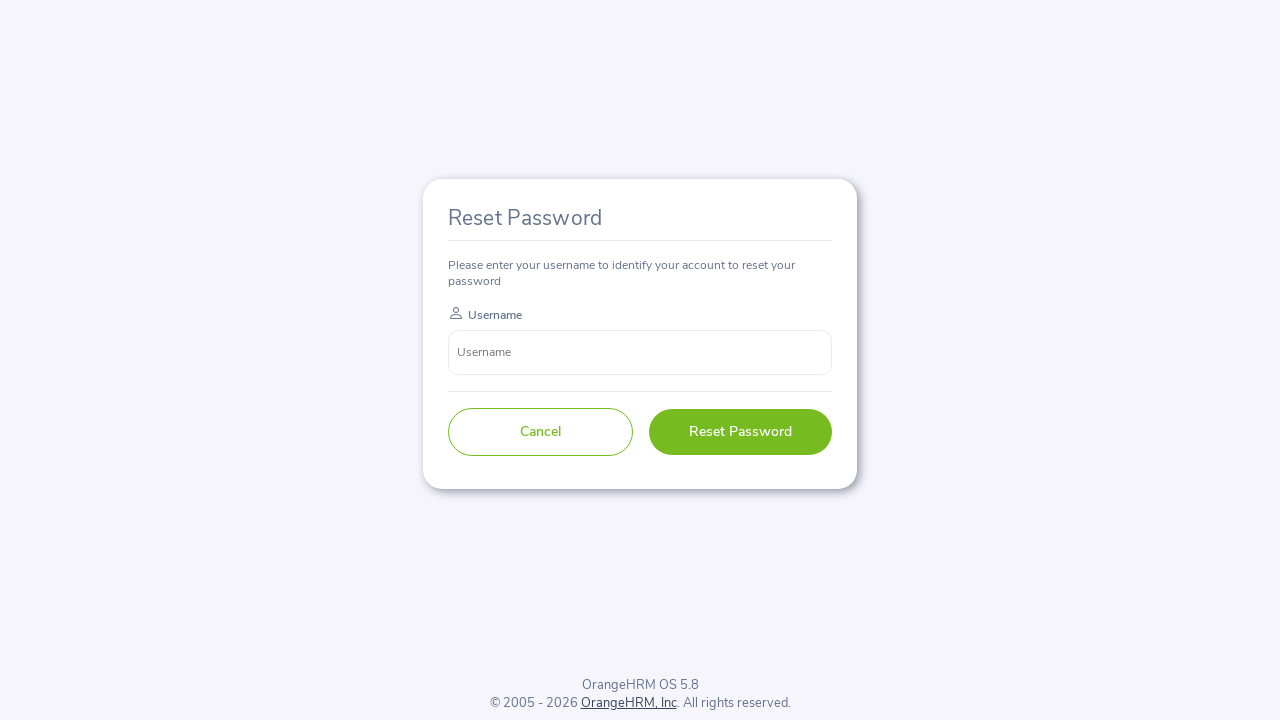